Verifies the display and enabled state of form elements including text boxes and checkbox

Starting URL: http://sme.spicejet.com/

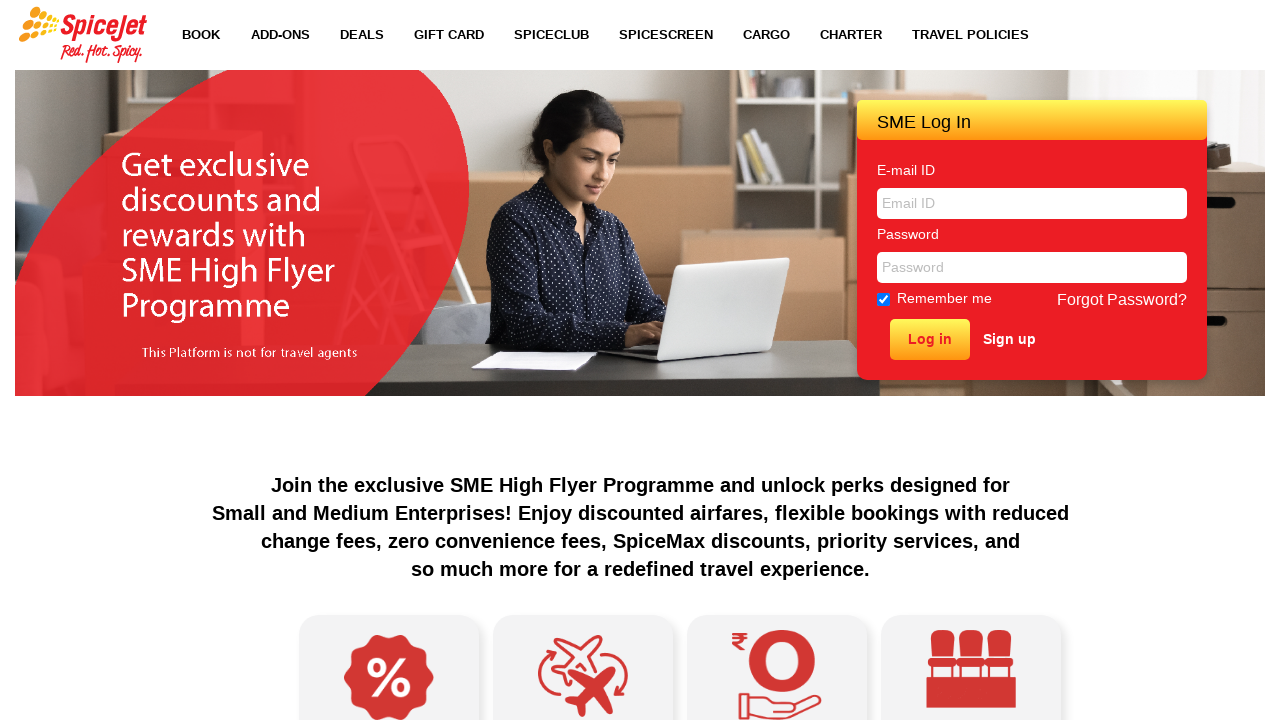

Navigated to SpiceJet SME page at http://sme.spicejet.com/
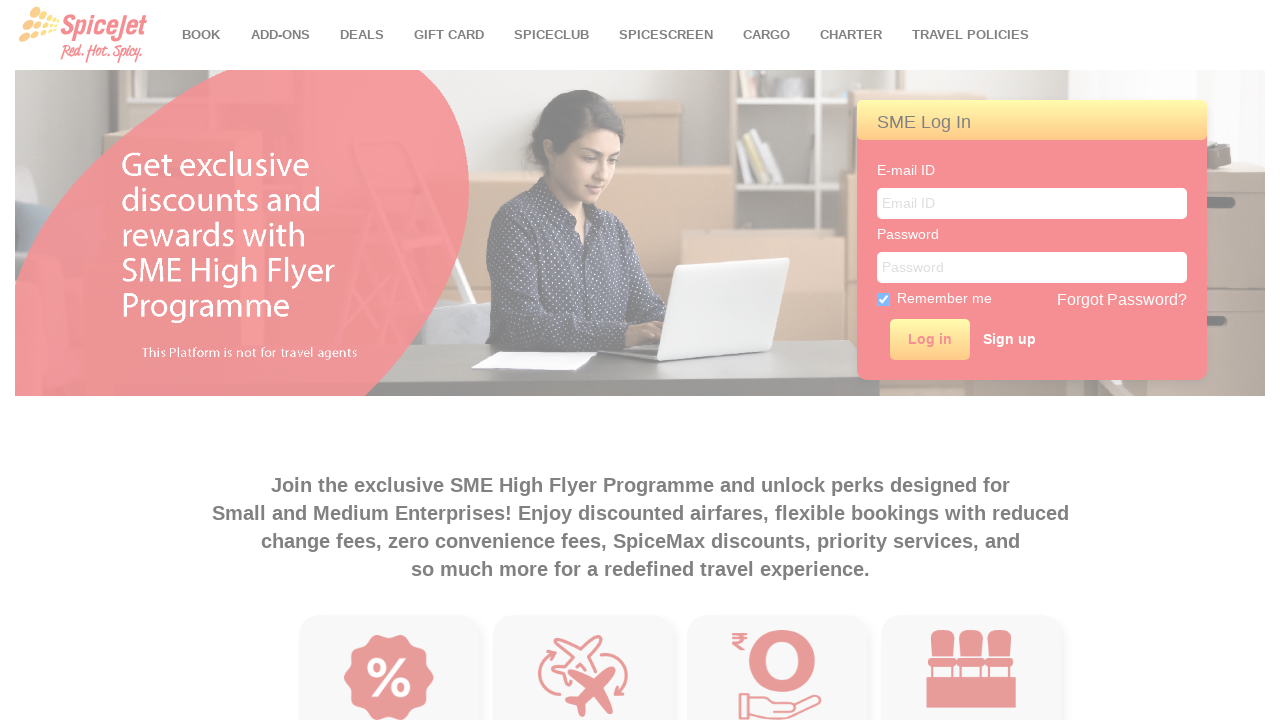

Located email text box element with id 'UserName'
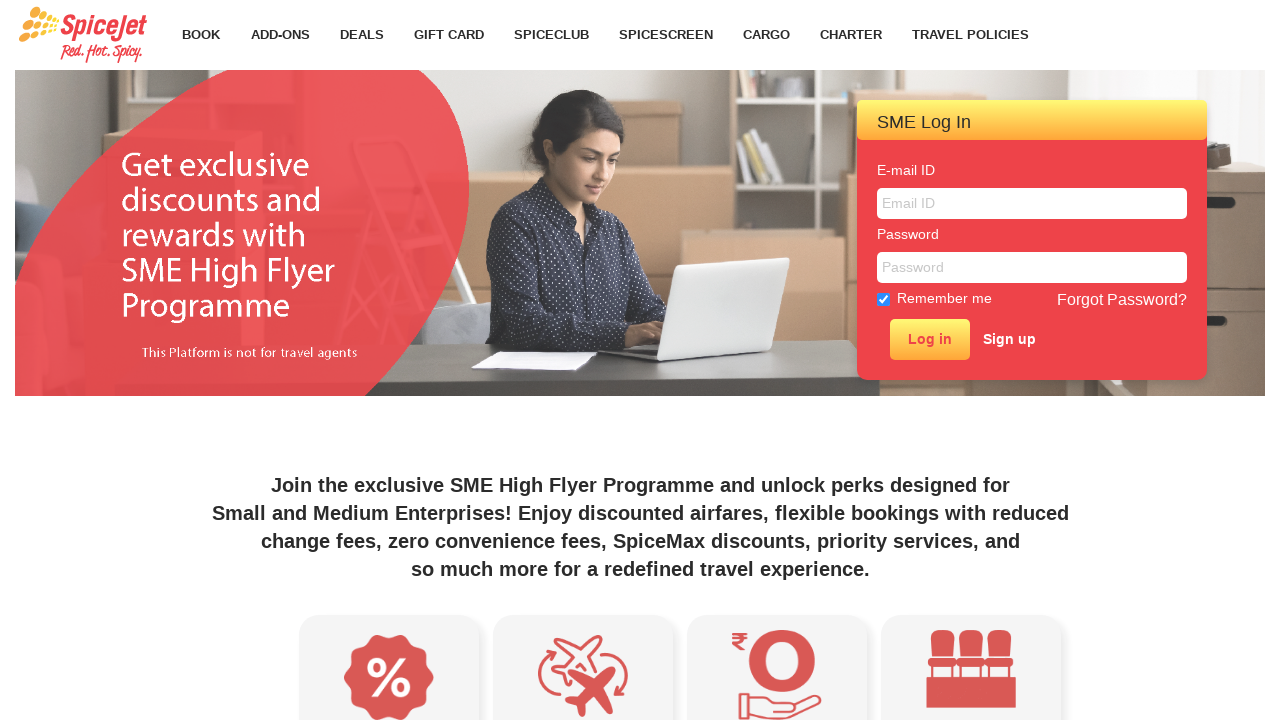

Checked if email text box is visible
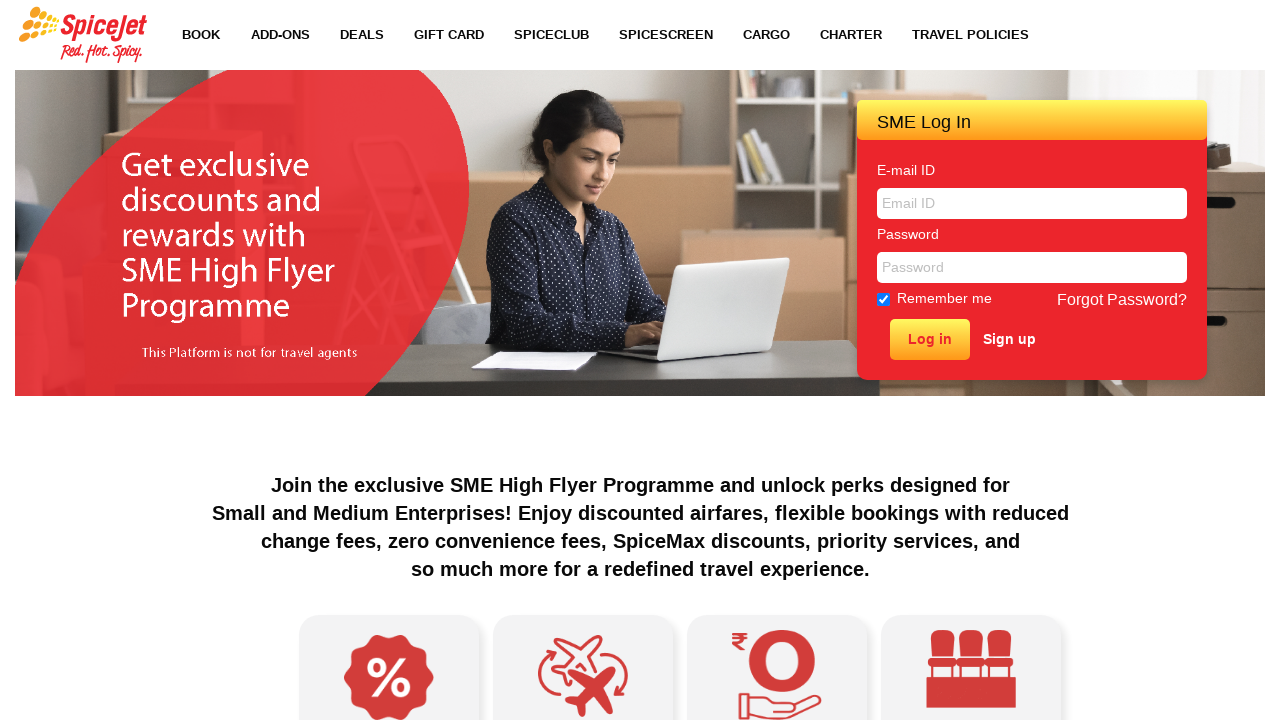

Checked if email text box is enabled
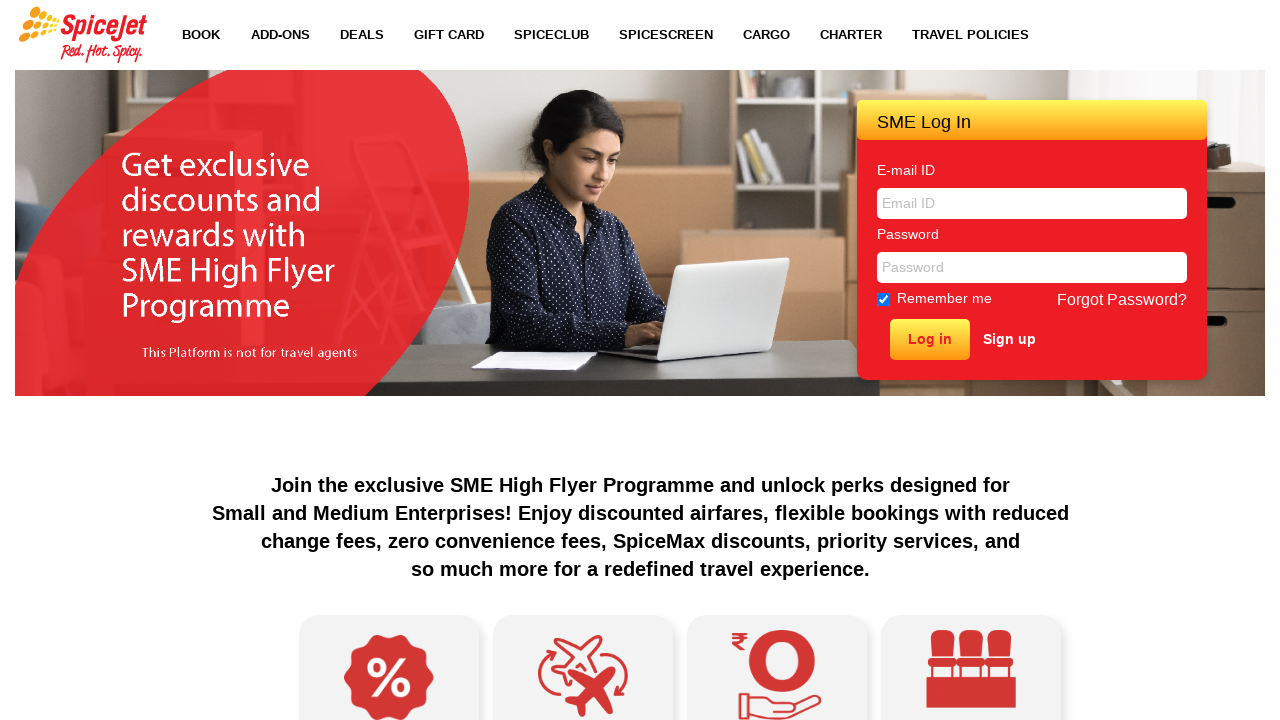

Waited 2000 milliseconds
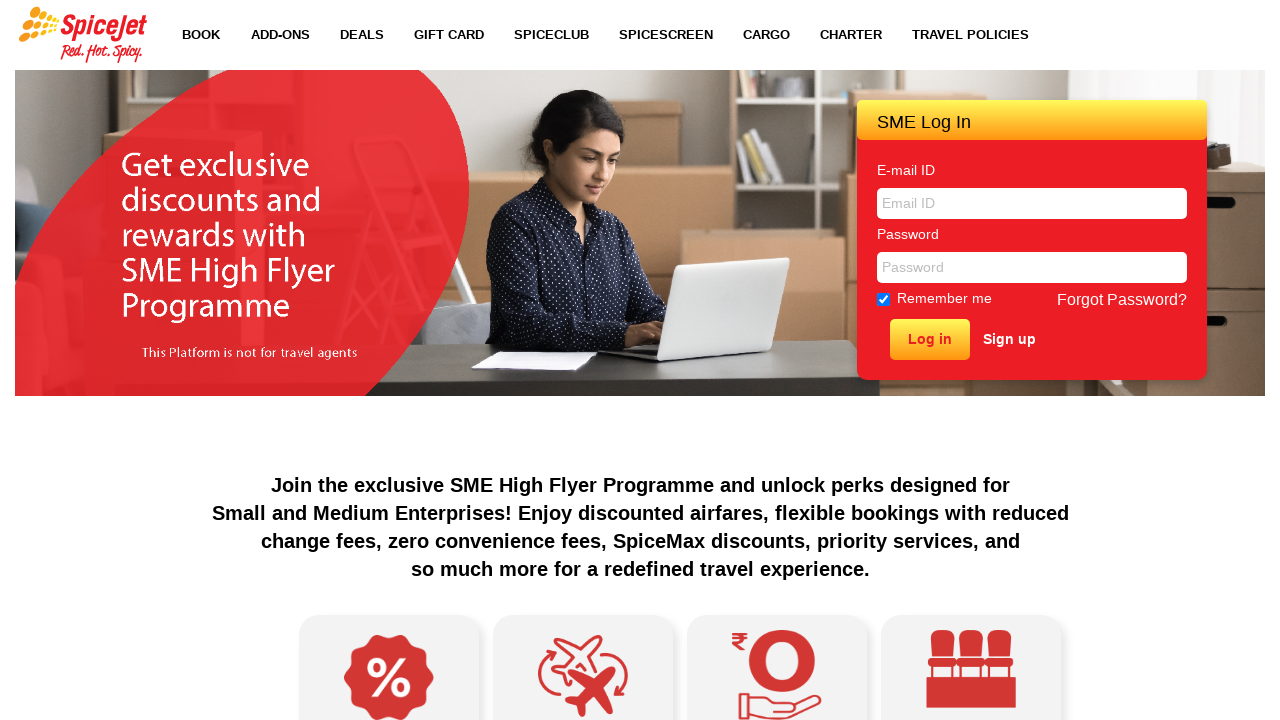

Located password text box element with id 'LoginPassword'
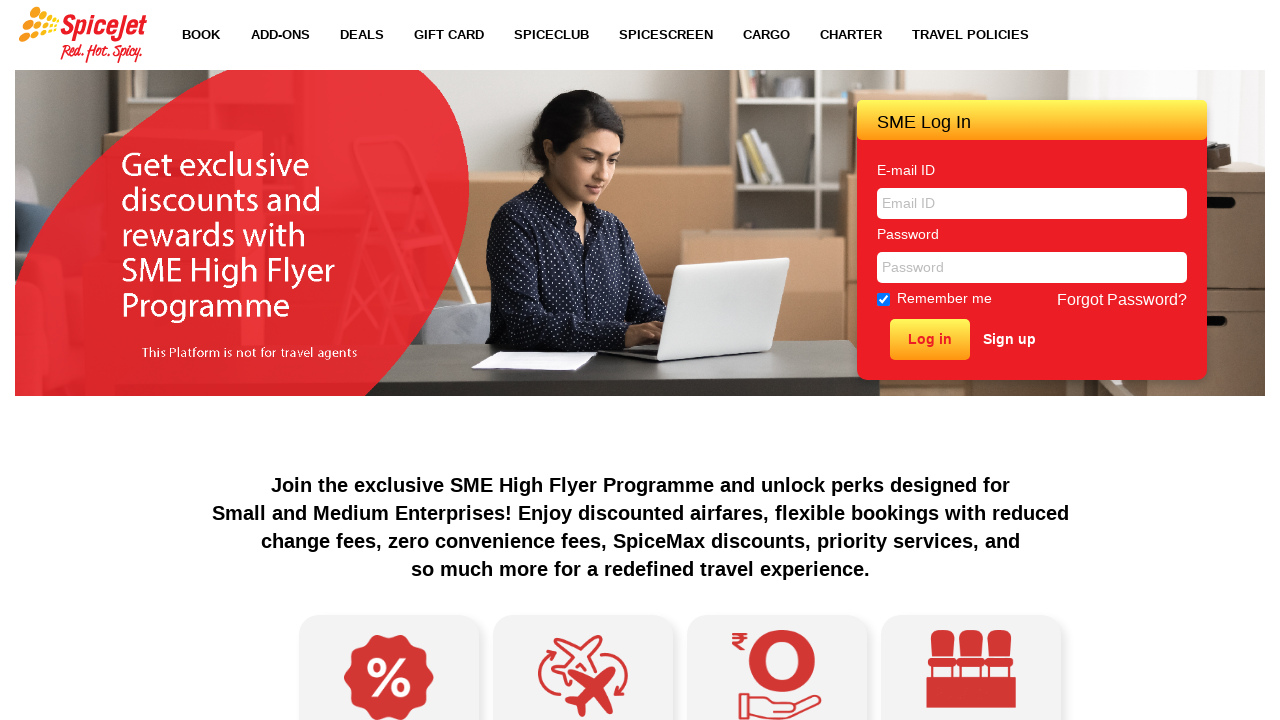

Checked if password text box is visible
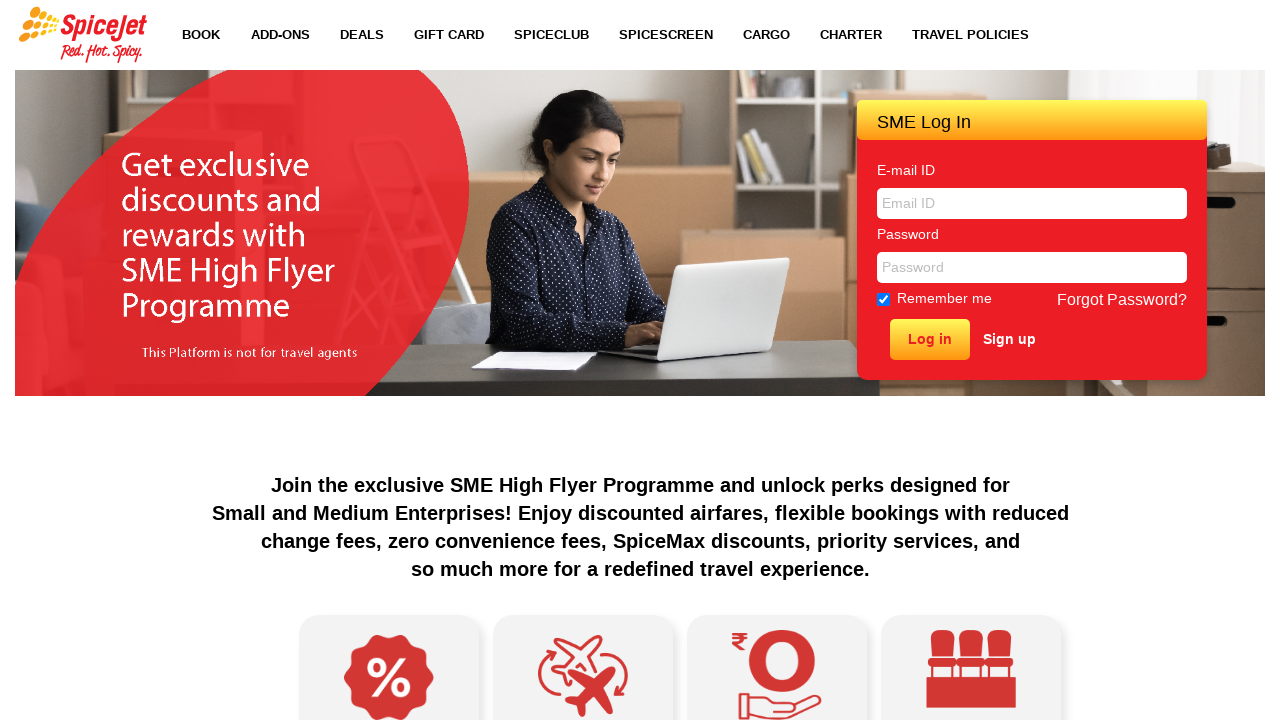

Checked if password text box is enabled
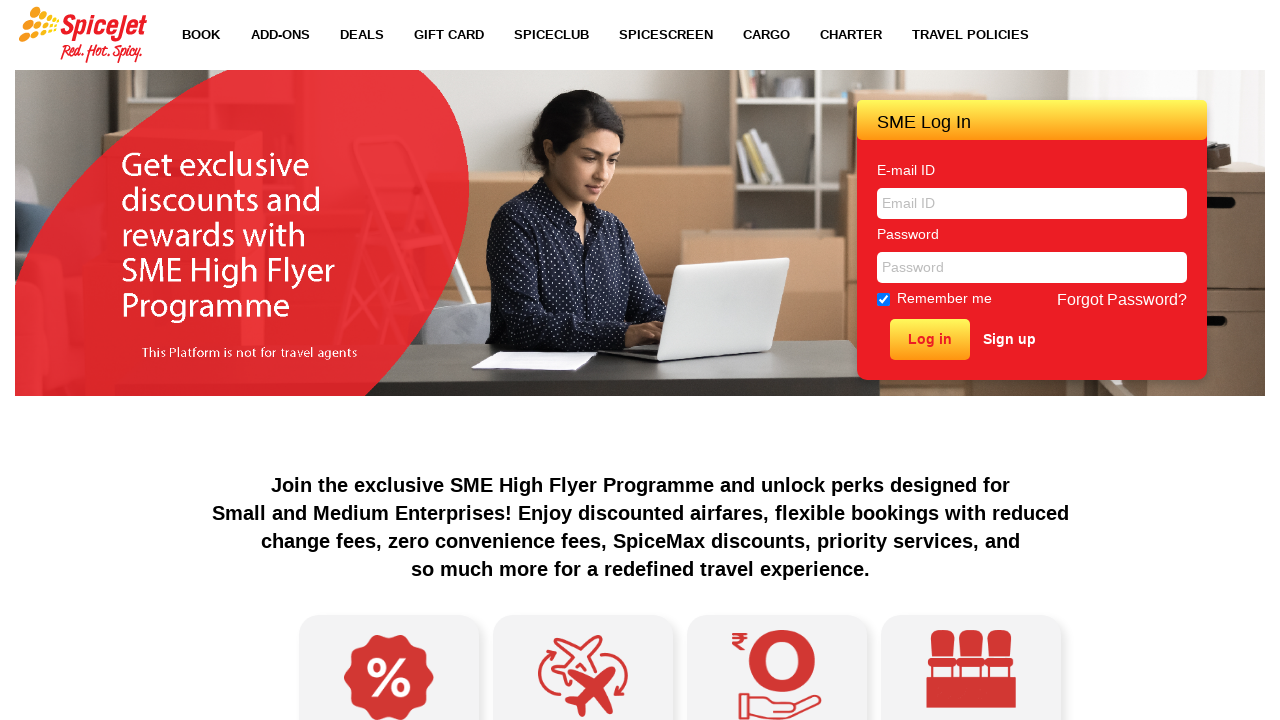

Waited 1000 milliseconds
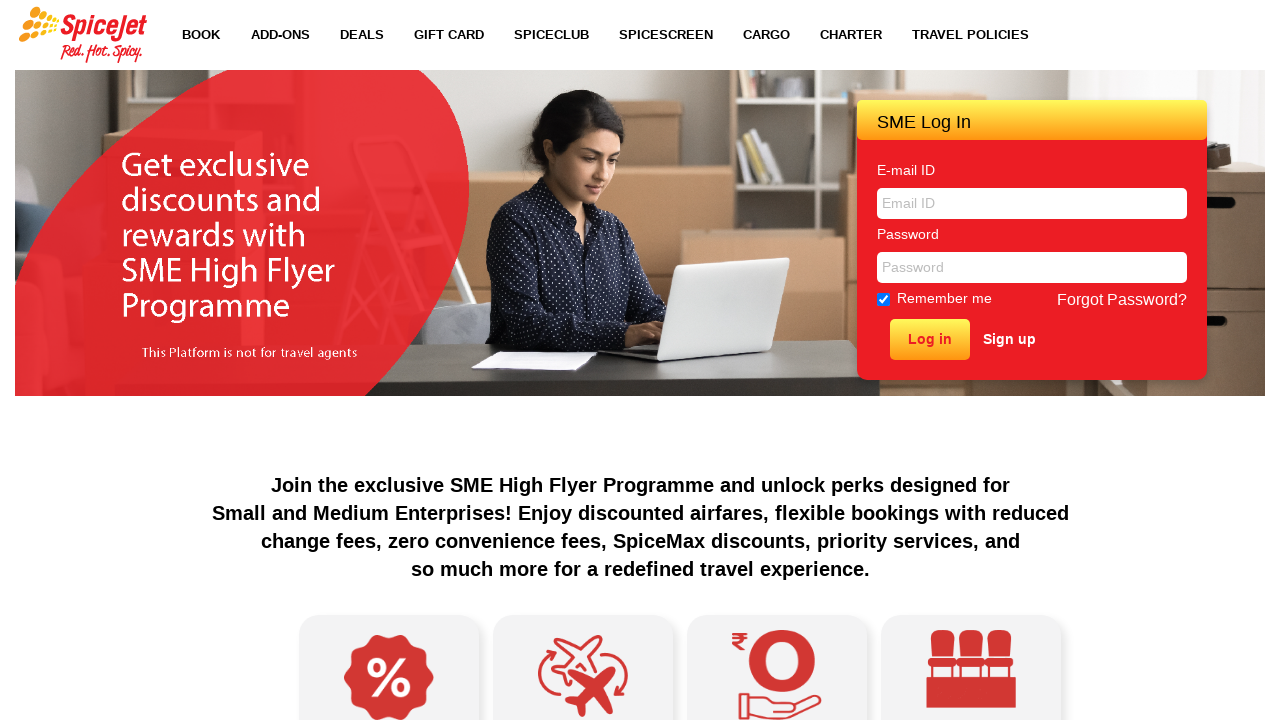

Located checkbox element with id 'flexCheckChecked'
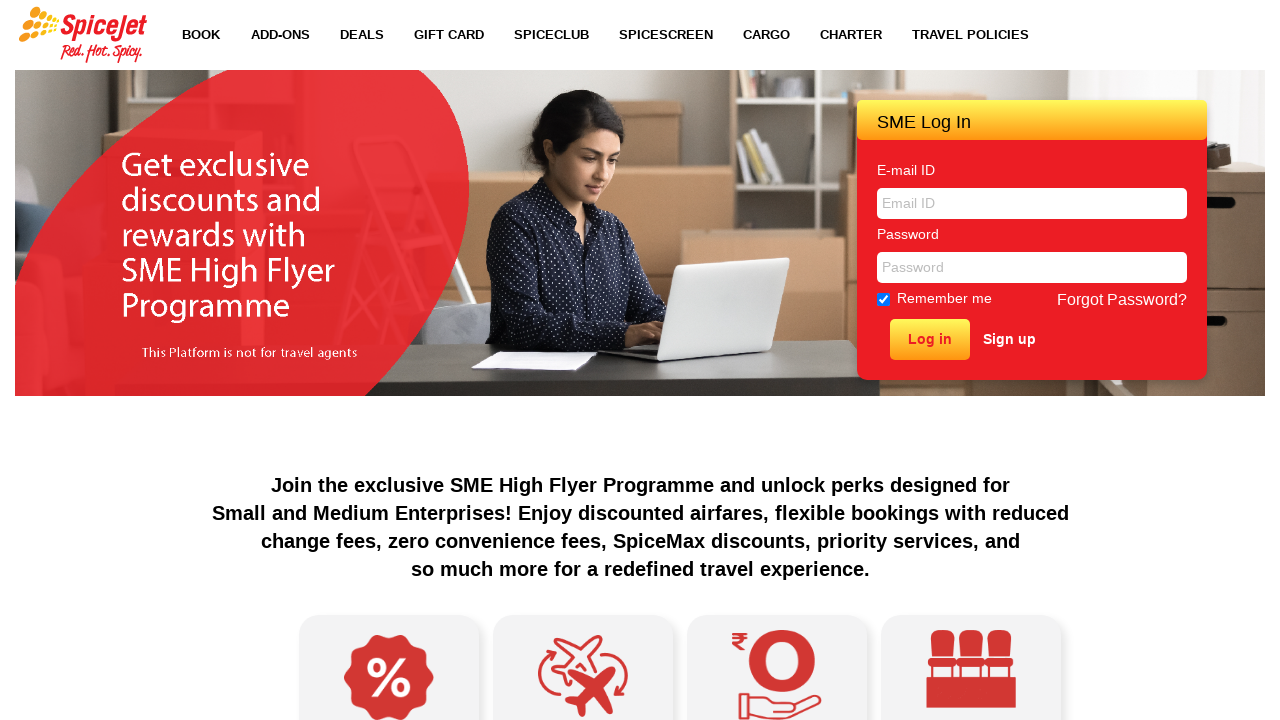

Checked if checkbox is checked
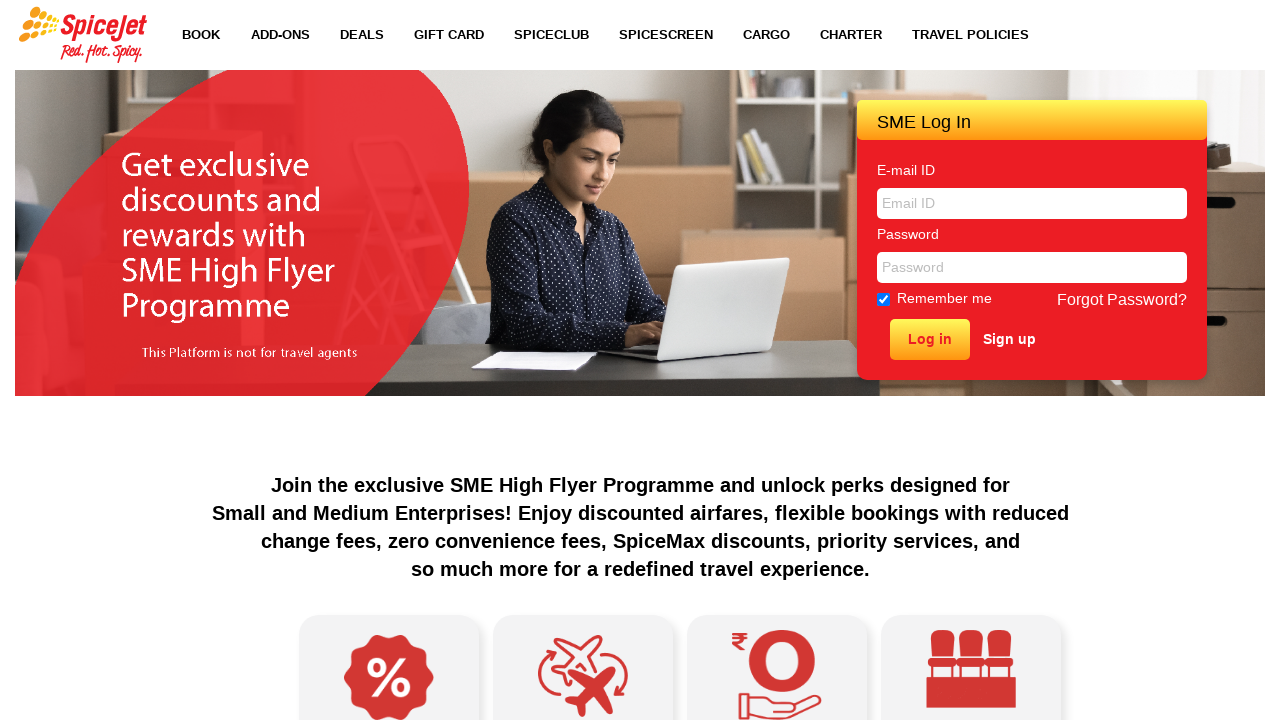

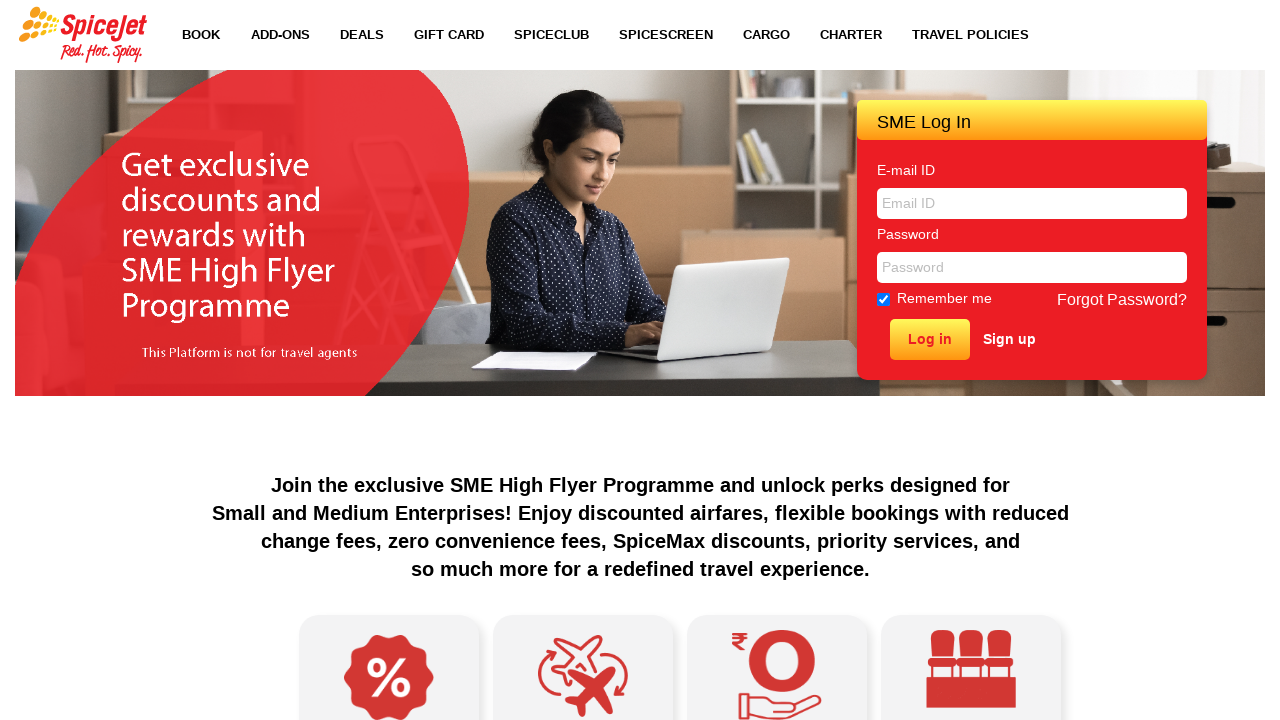